Tests editing a todo item by double-clicking, changing the text, and pressing Enter

Starting URL: https://demo.playwright.dev/todomvc

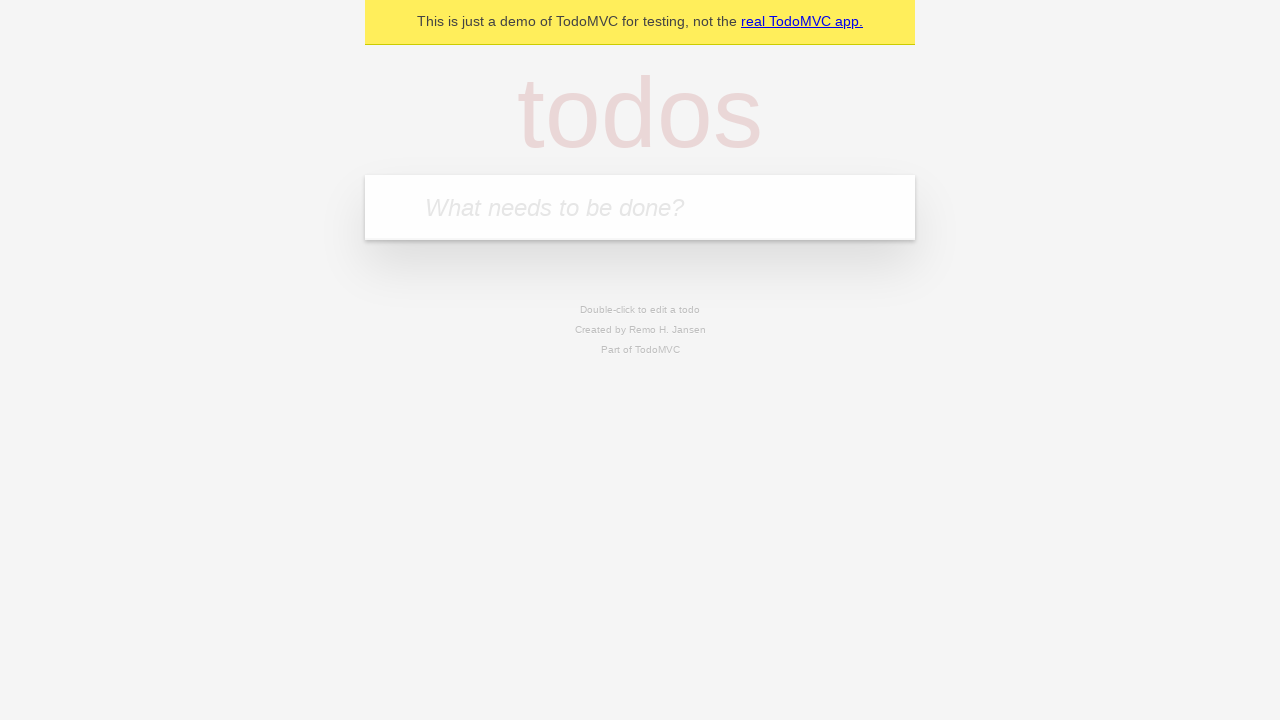

Filled todo input with 'buy some cheese' on internal:attr=[placeholder="What needs to be done?"i]
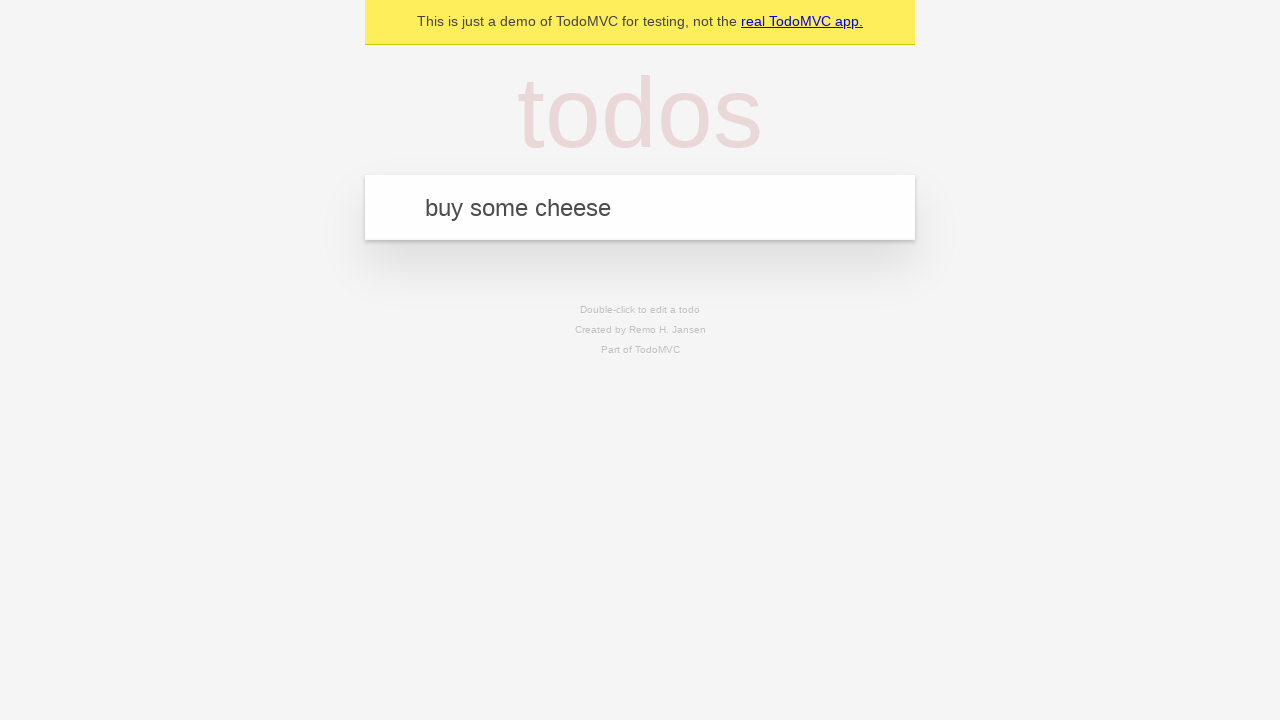

Pressed Enter to add todo 'buy some cheese' on internal:attr=[placeholder="What needs to be done?"i]
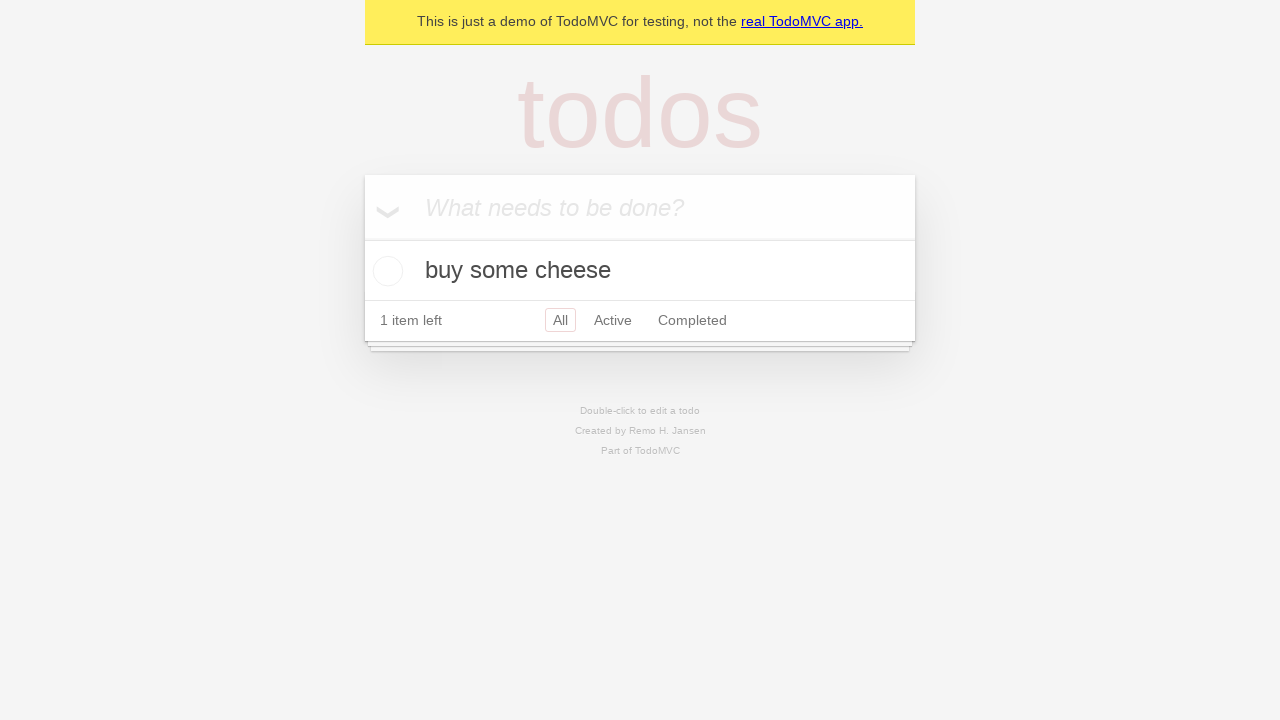

Filled todo input with 'feed the cat' on internal:attr=[placeholder="What needs to be done?"i]
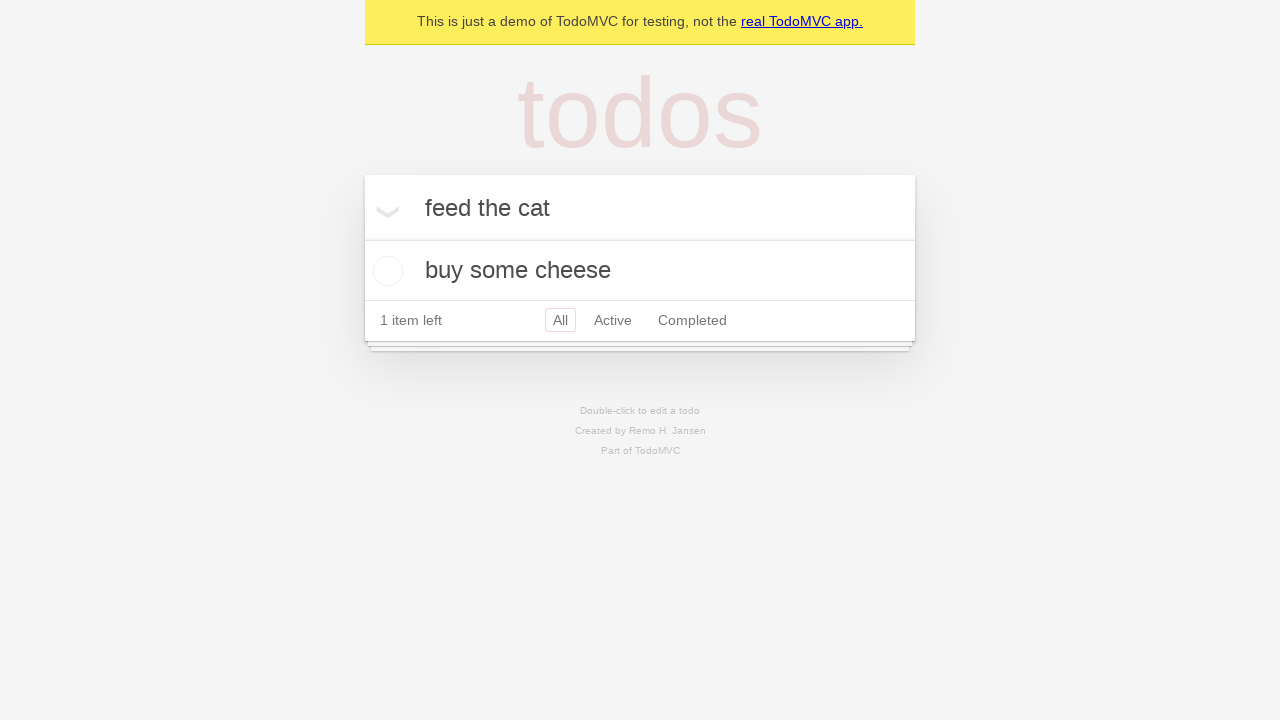

Pressed Enter to add todo 'feed the cat' on internal:attr=[placeholder="What needs to be done?"i]
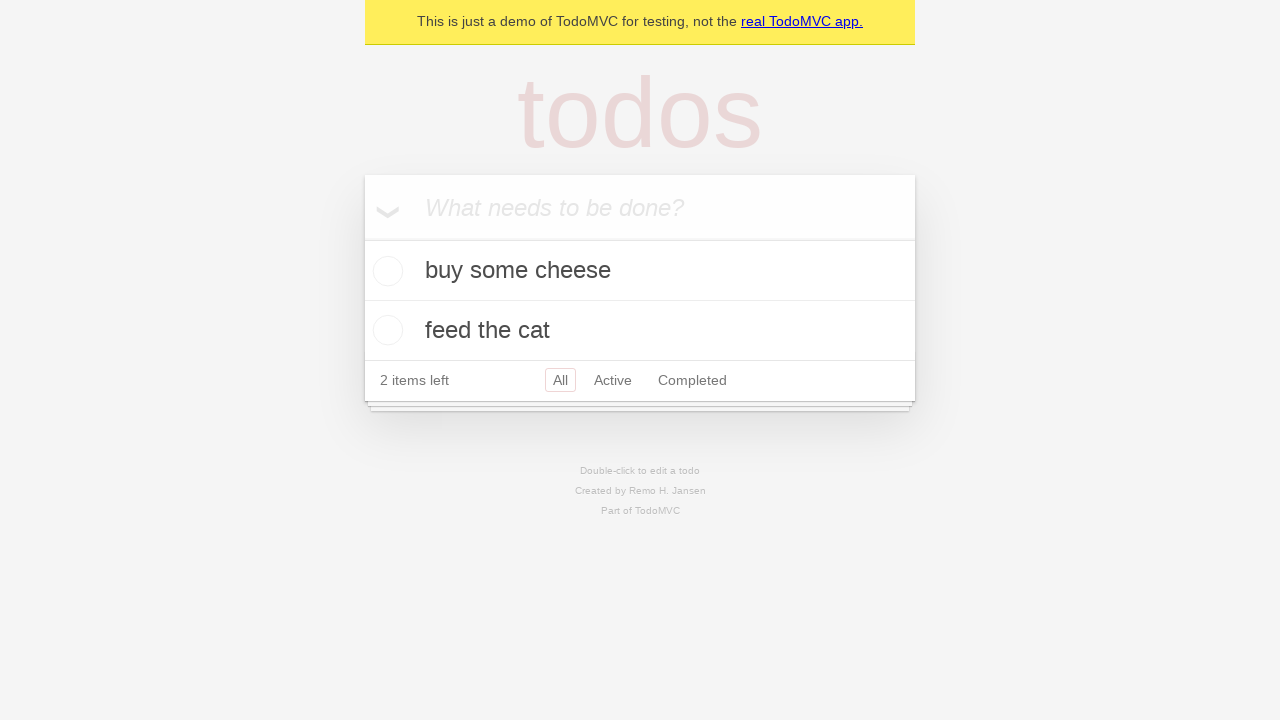

Filled todo input with 'book a doctors appointment' on internal:attr=[placeholder="What needs to be done?"i]
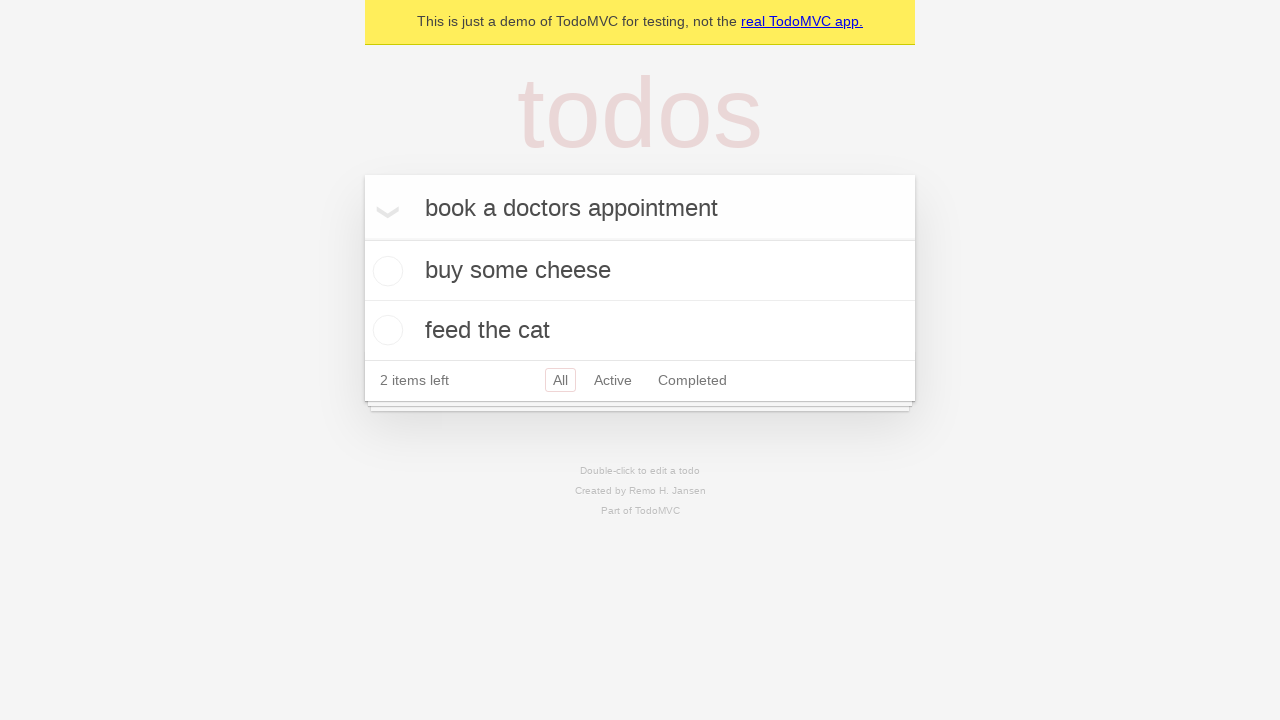

Pressed Enter to add todo 'book a doctors appointment' on internal:attr=[placeholder="What needs to be done?"i]
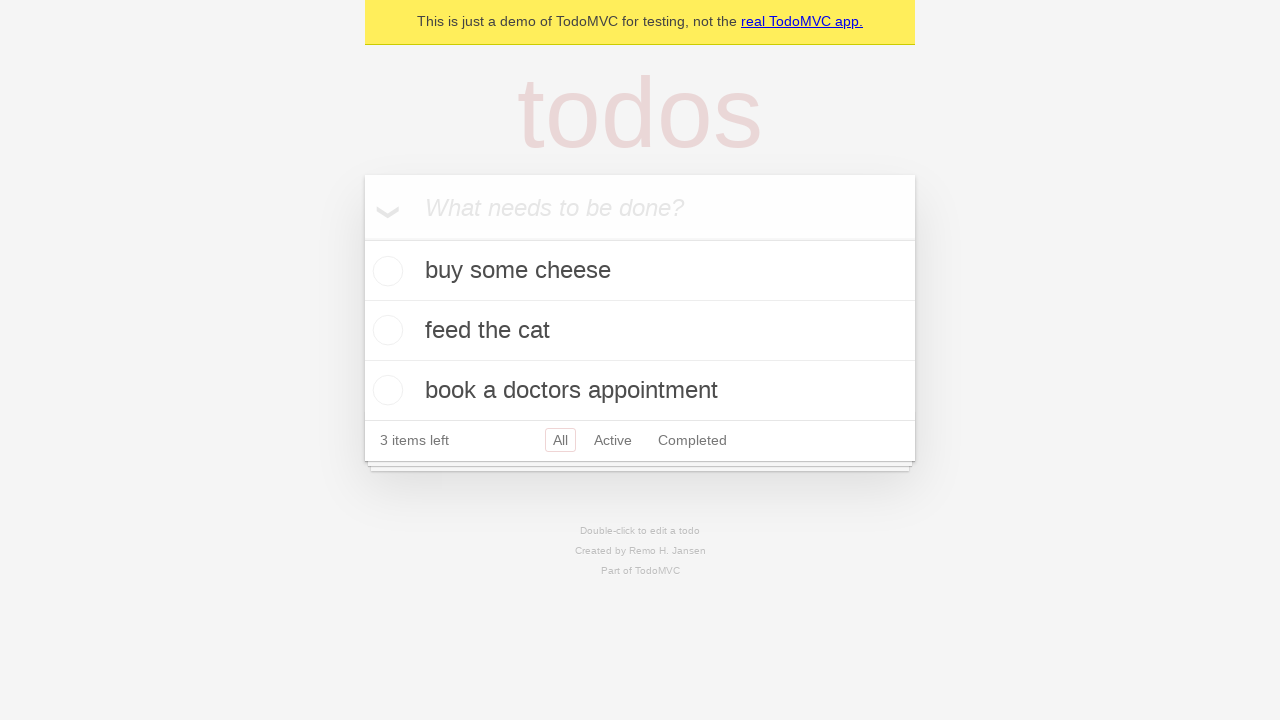

Waited for all 3 todos to be added to the list
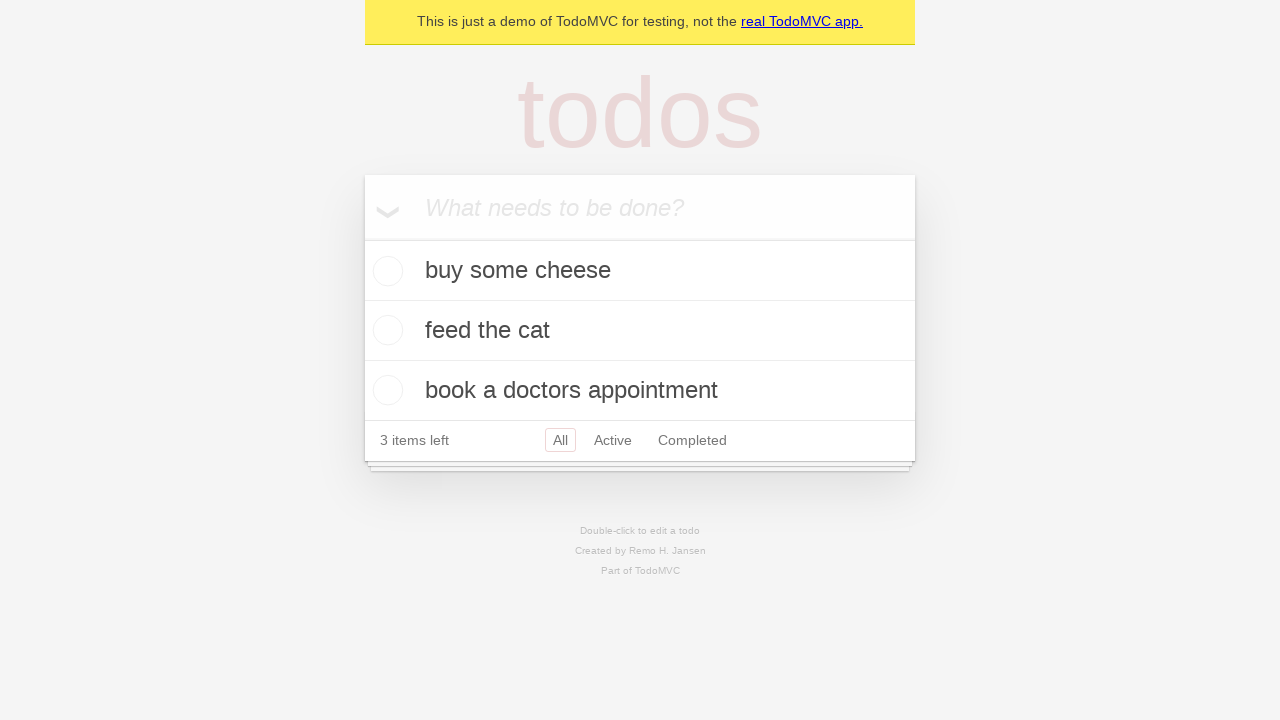

Double-clicked on second todo item to enter edit mode at (640, 331) on internal:testid=[data-testid="todo-item"s] >> nth=1
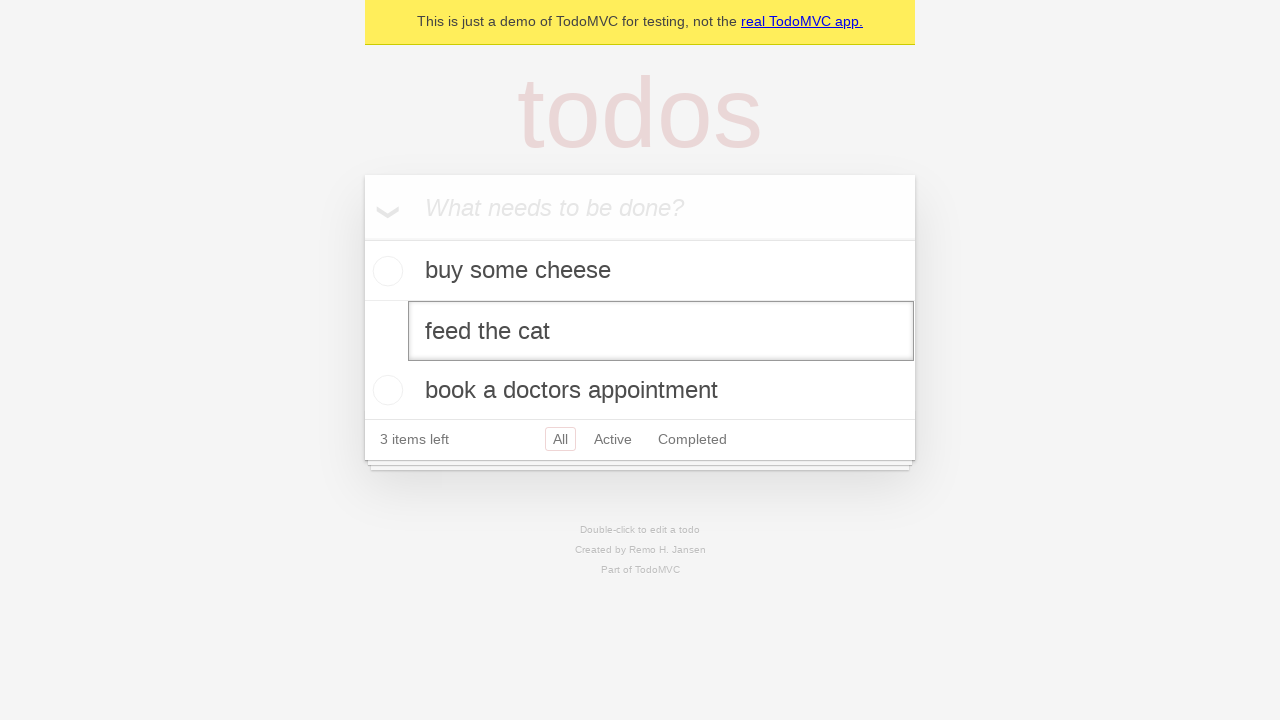

Changed todo text to 'buy some sausages' on internal:testid=[data-testid="todo-item"s] >> nth=1 >> internal:role=textbox[nam
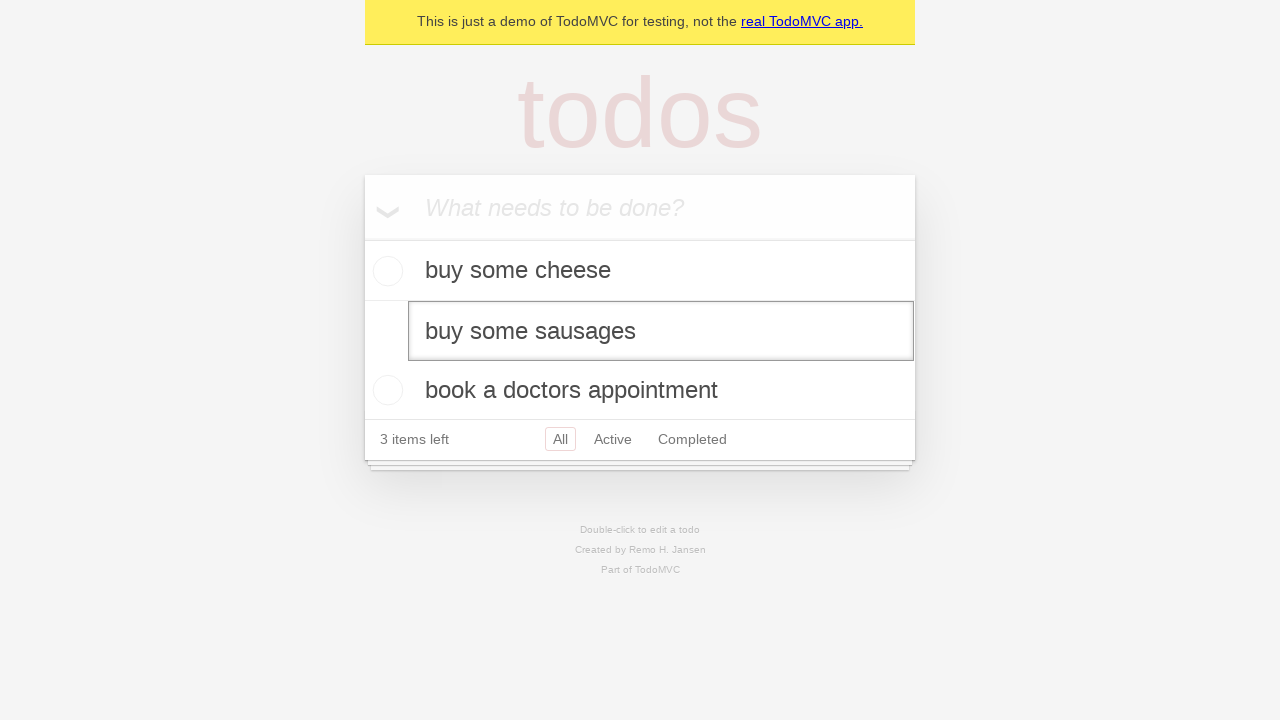

Pressed Enter to save the edited todo on internal:testid=[data-testid="todo-item"s] >> nth=1 >> internal:role=textbox[nam
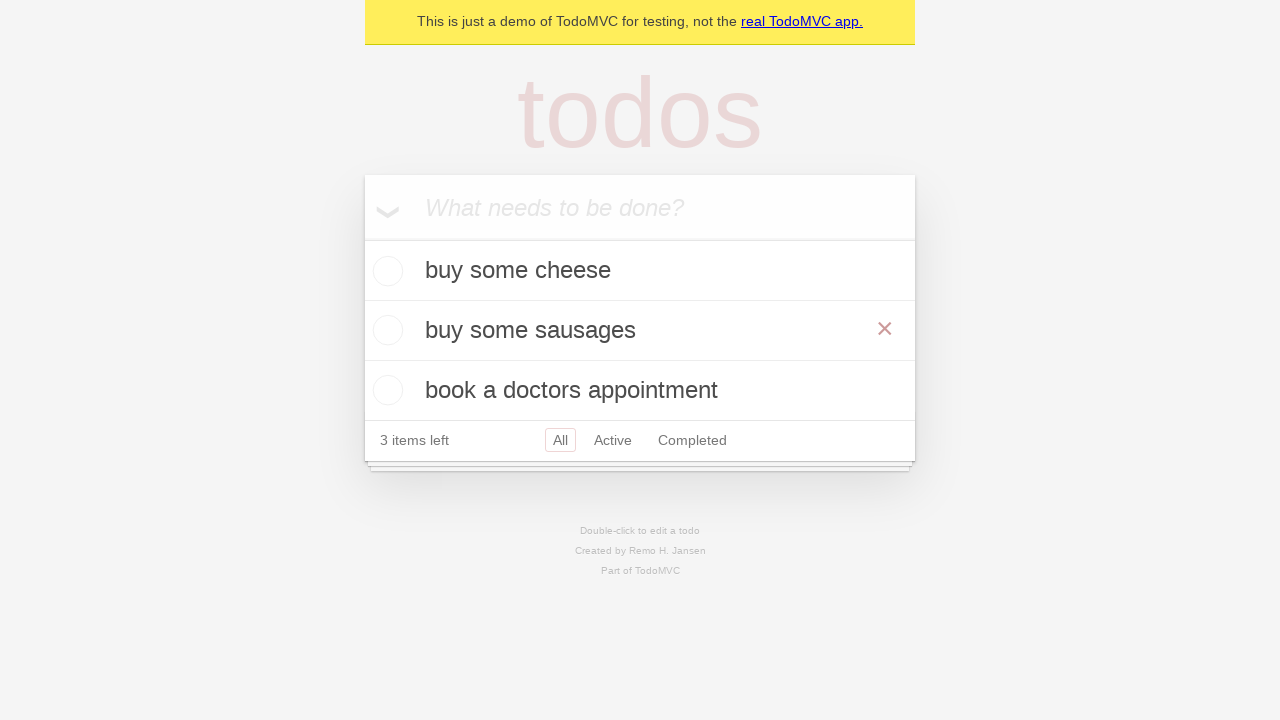

Waited for edit to be saved
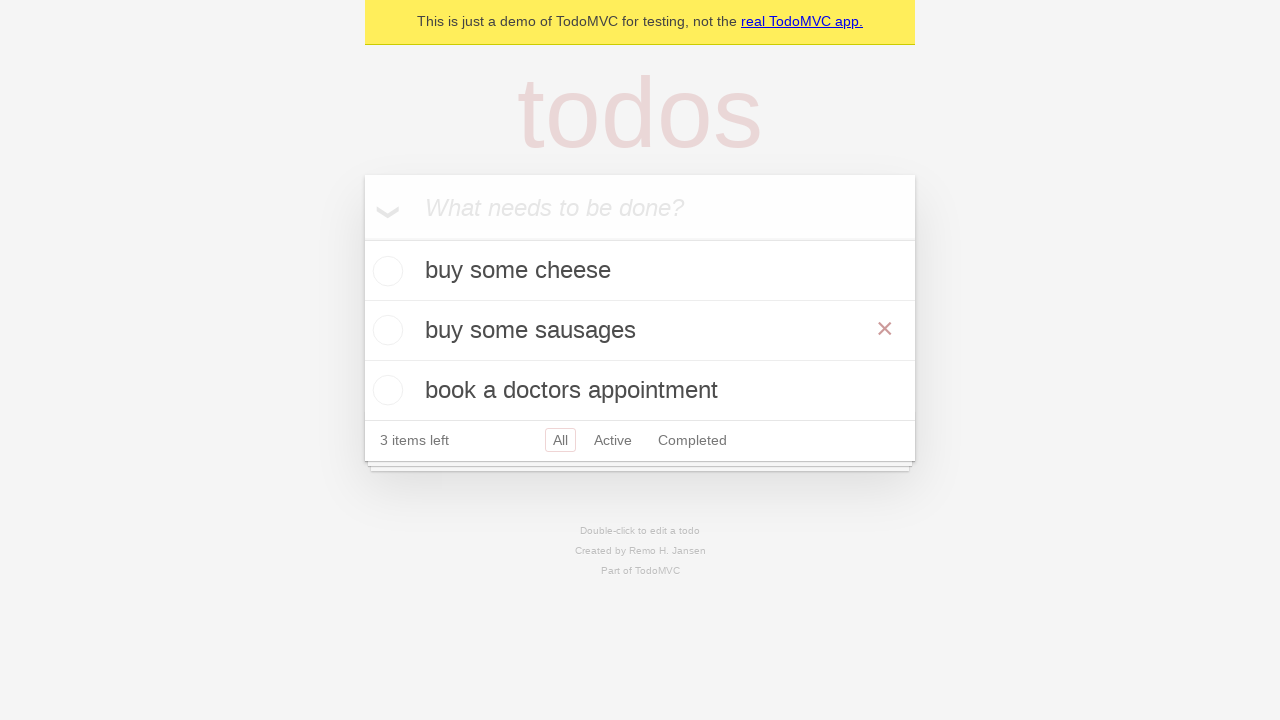

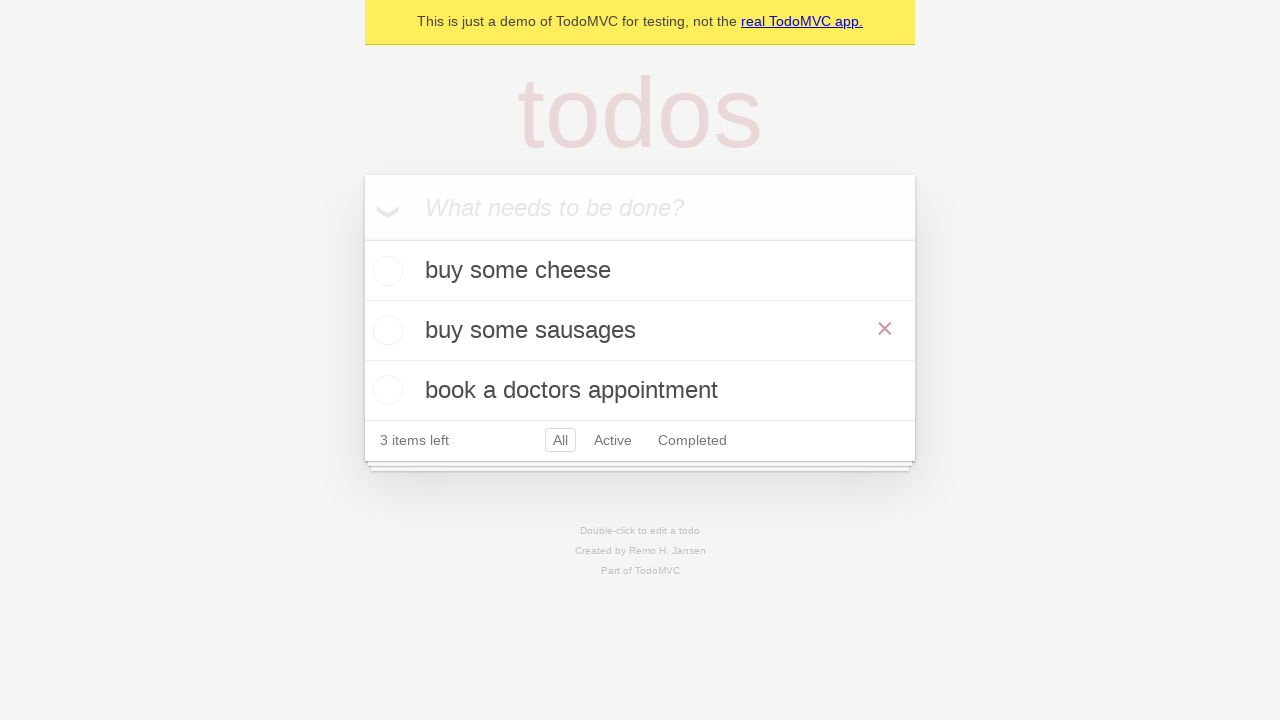